Tests multi-window handling by clicking a button that opens a new tab, switching to the new tab, and clicking a menu item

Starting URL: https://skpatro.github.io/demo/links/

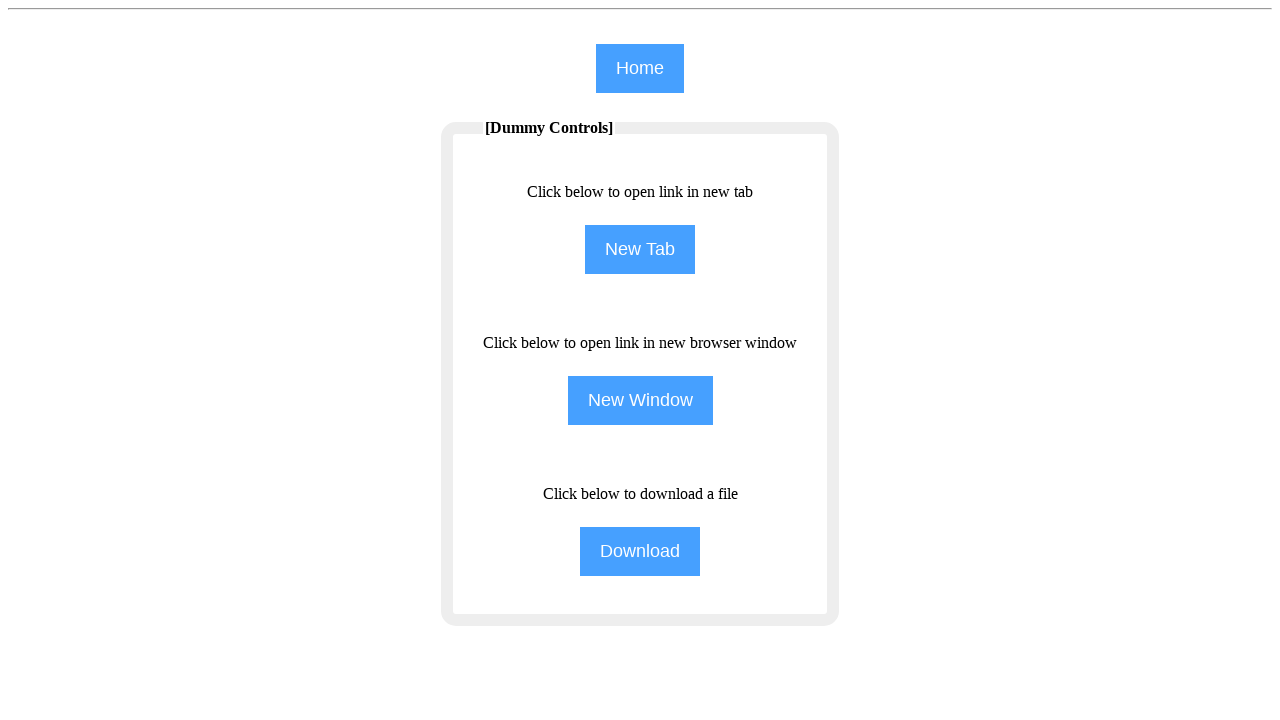

Clicked NewTab button to open a new tab at (640, 250) on input[name='NewTab']
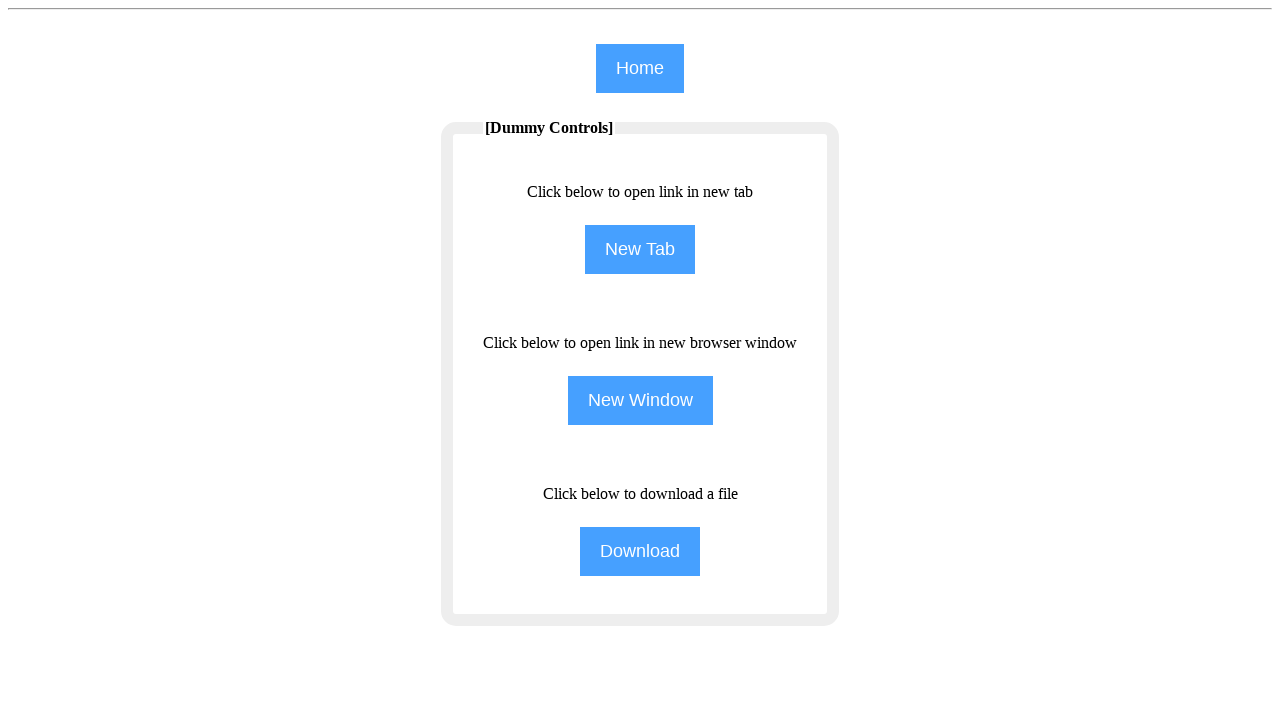

Waited for new page to open after clicking NewTab button at (640, 250) on input[name='NewTab']
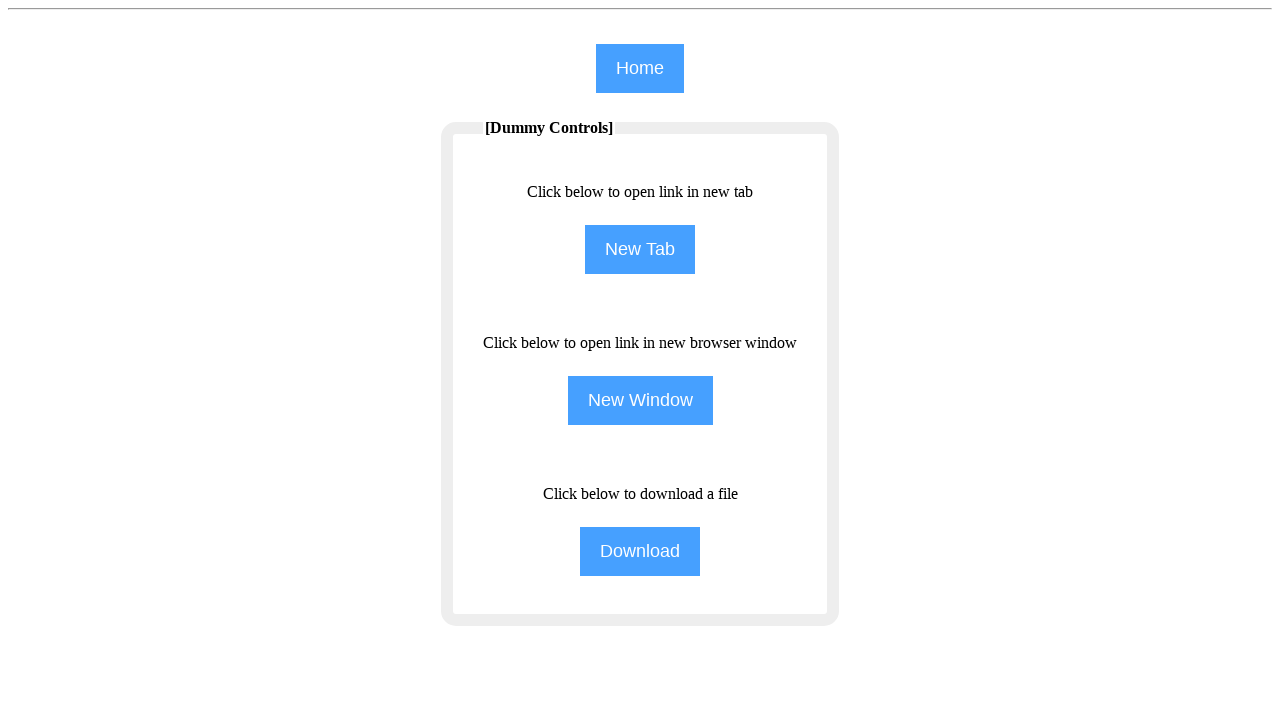

Captured new page instance
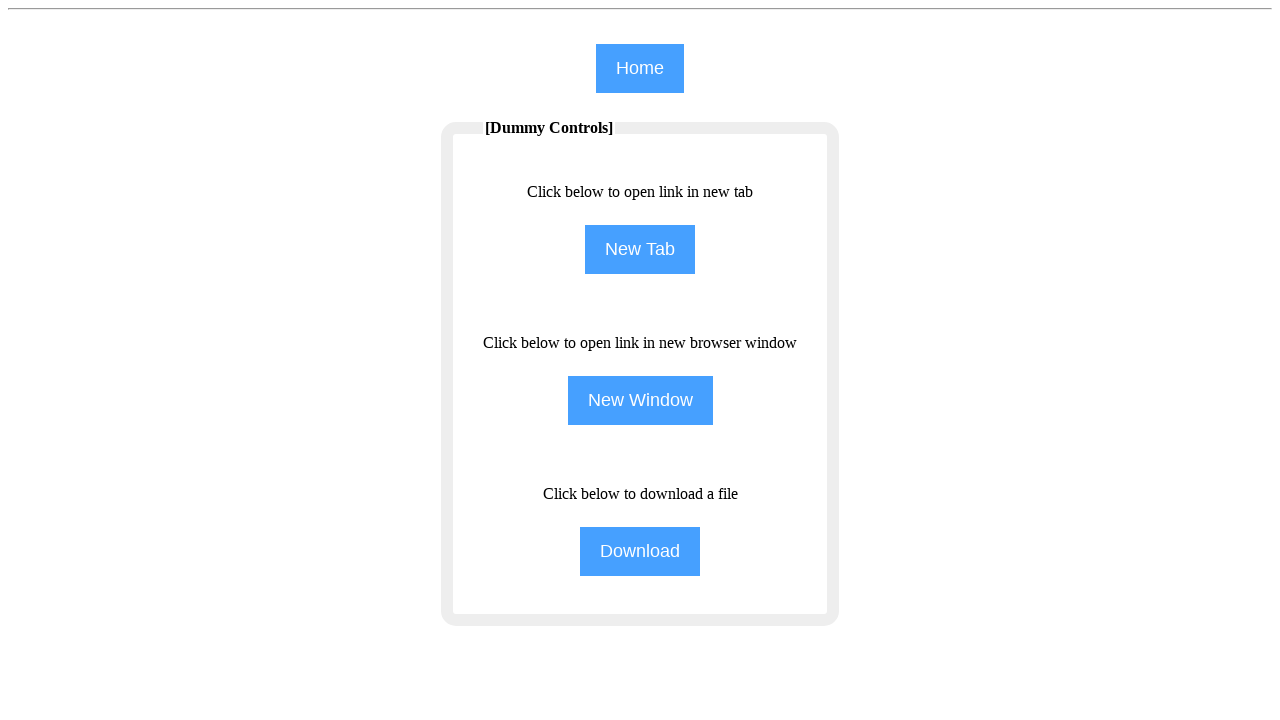

New page finished loading
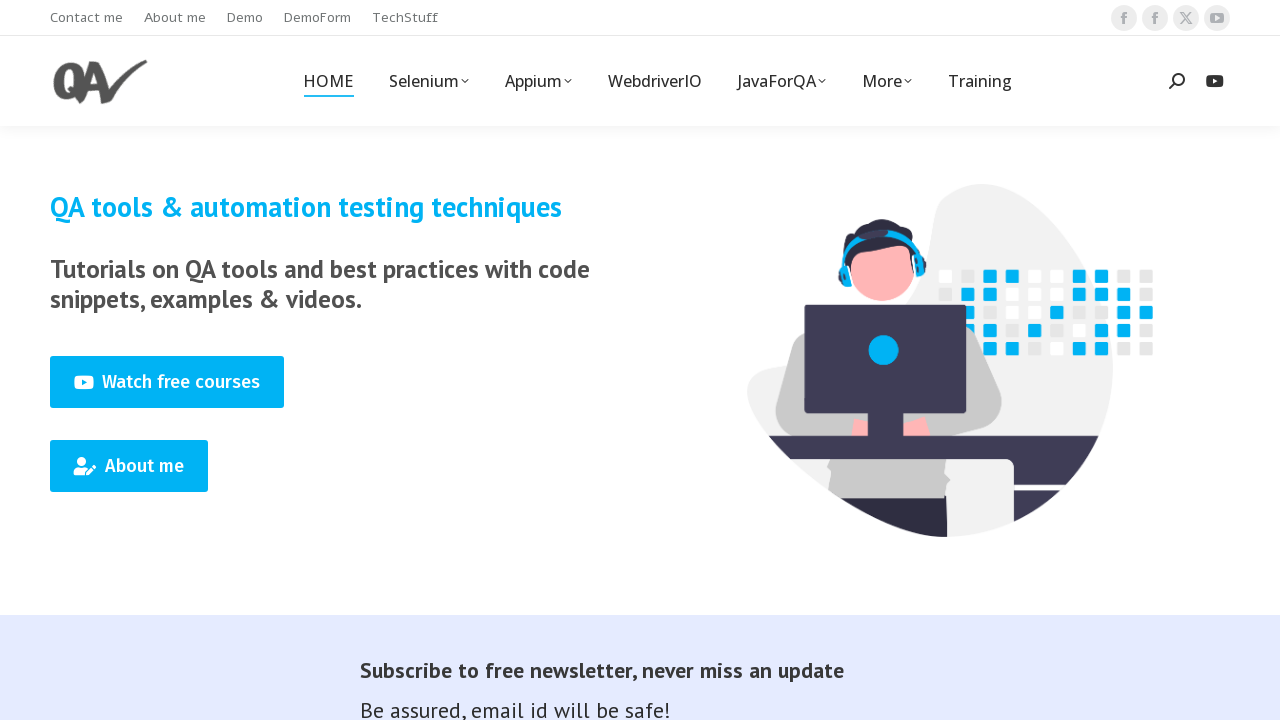

Clicked the 5th menu item on the new page at (405, 18) on (//span[@class='menu-text'])[5]
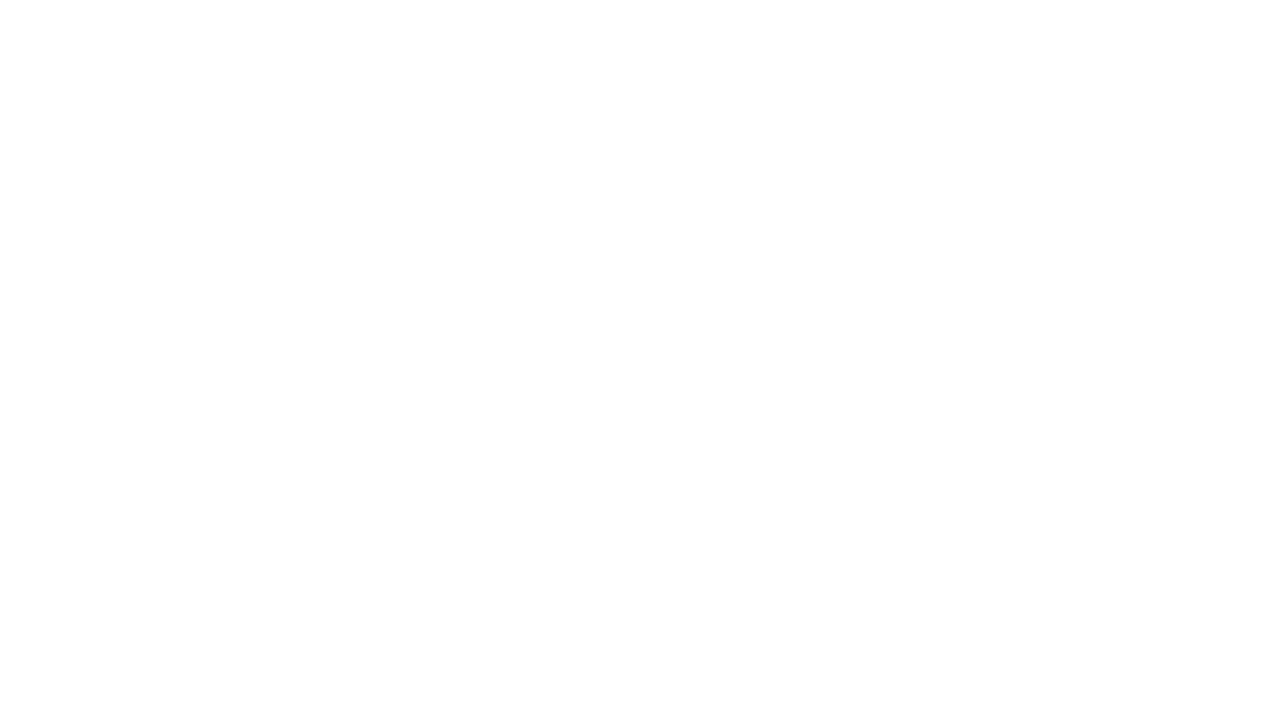

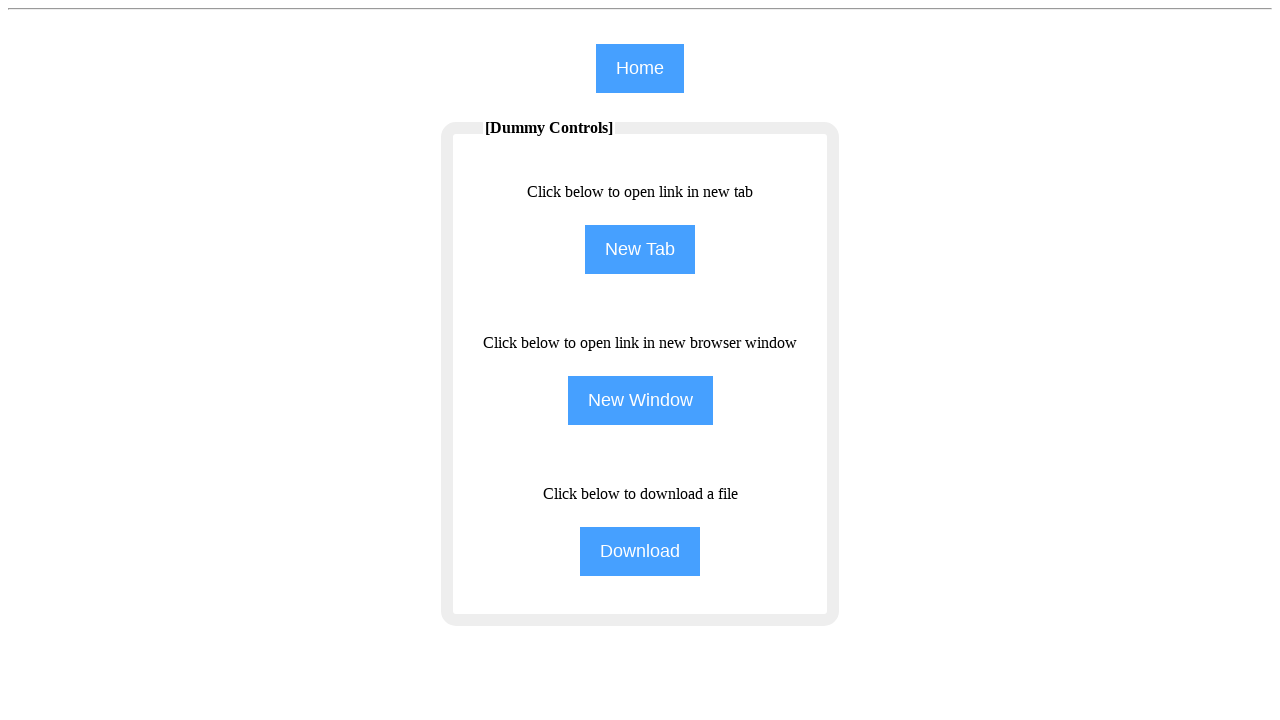